Tests the search functionality on Target.com by entering a search term and clicking the search button

Starting URL: https://target.com/

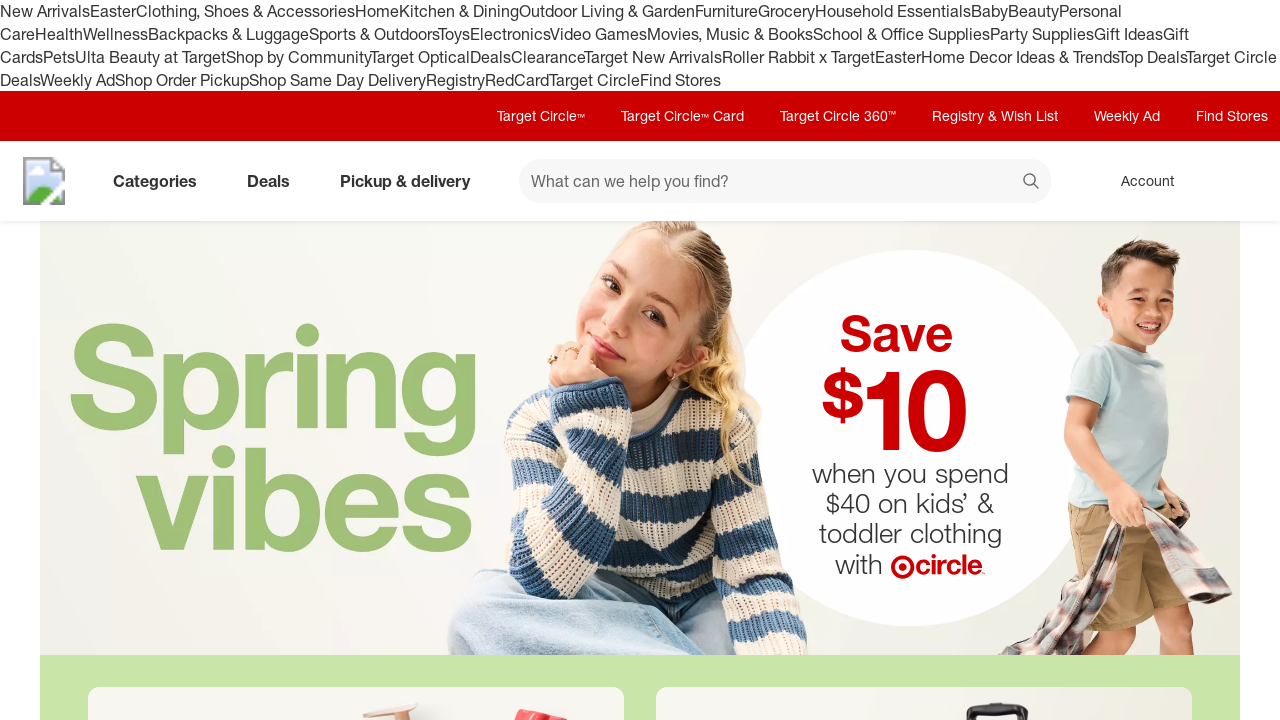

Filled search box with 'wireless headphones' on #search
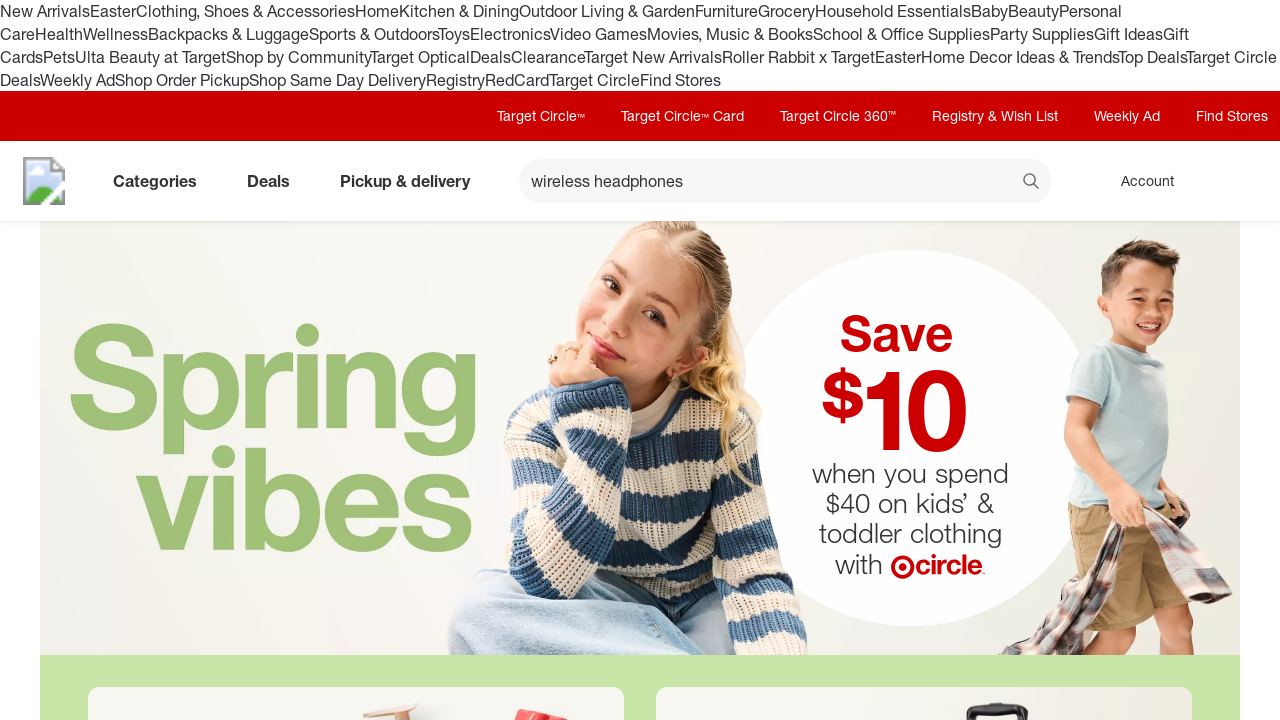

Clicked search button to search for wireless headphones at (1032, 183) on button[data-test='@web/Search/SearchButton']
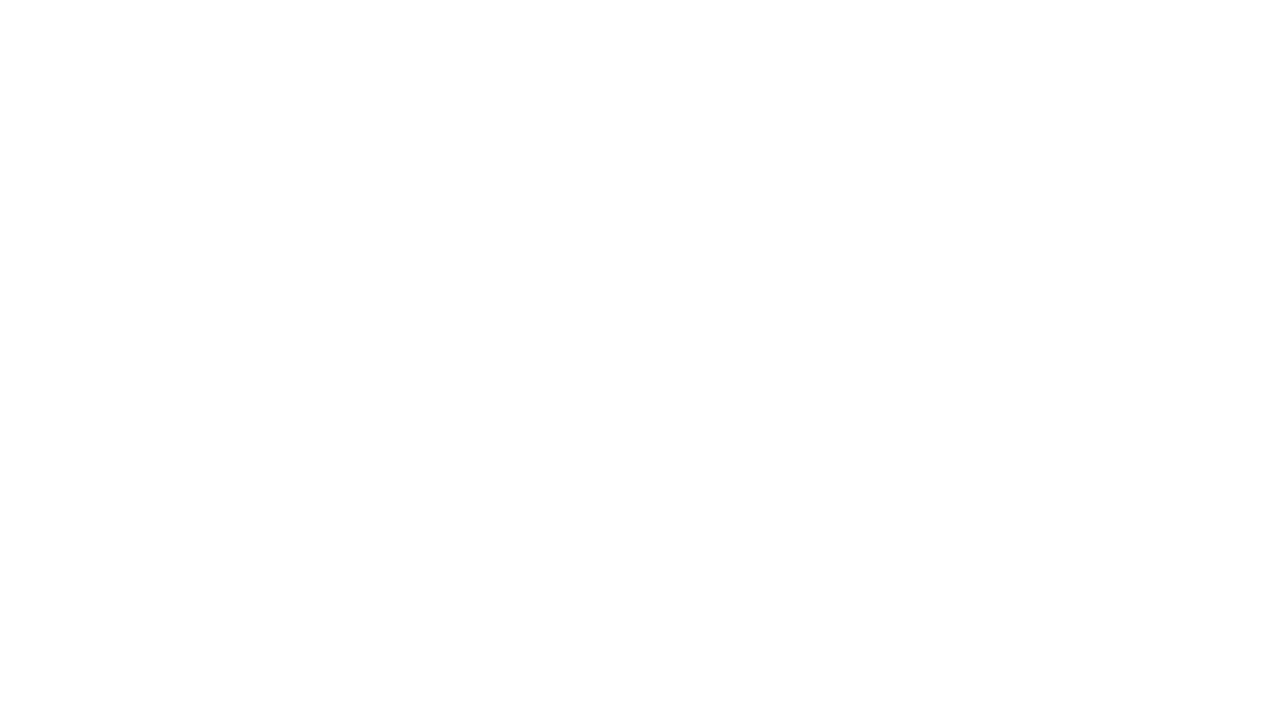

Search results page loaded successfully
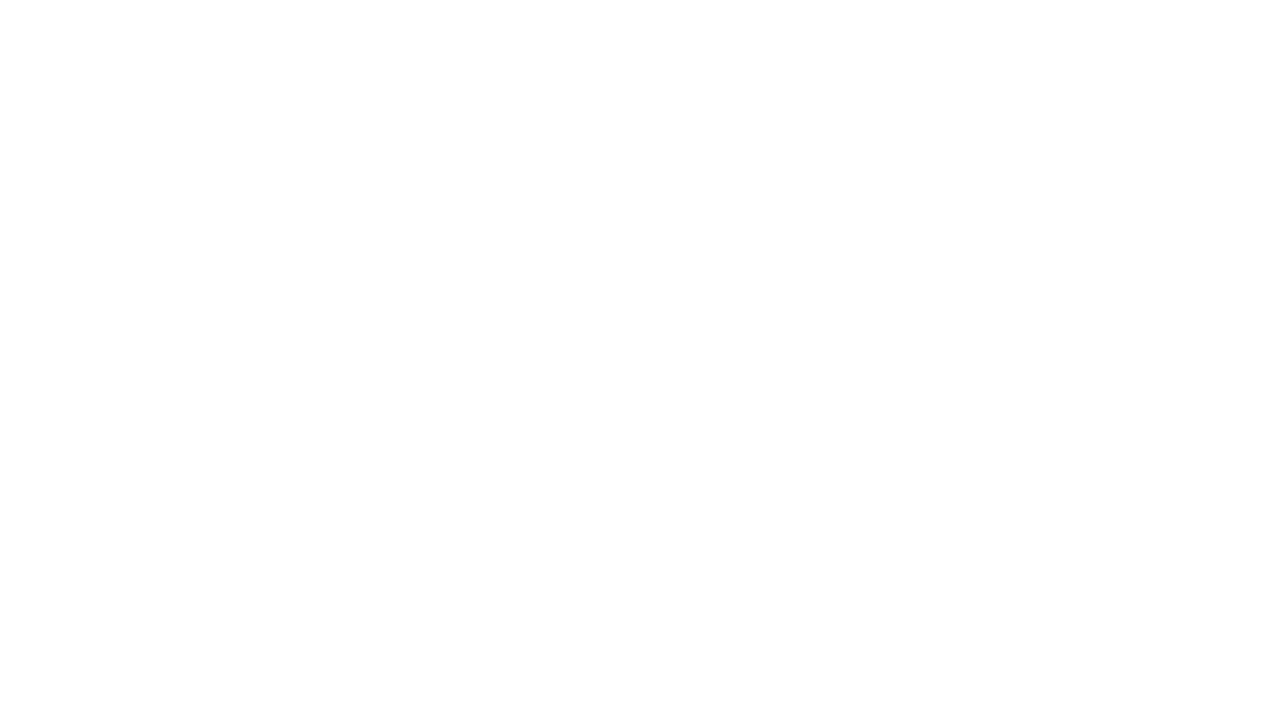

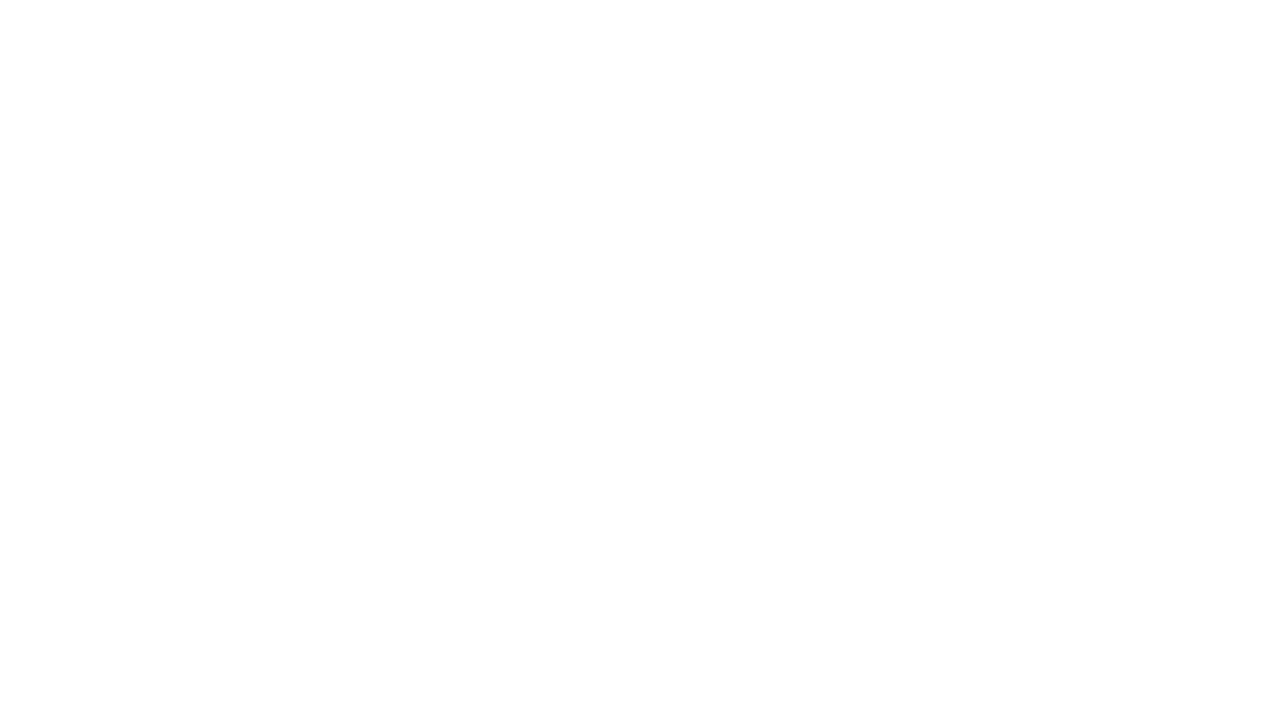